Navigates to JPL Space images page and clicks the full image button to display the featured image

Starting URL: https://data-class-jpl-space.s3.amazonaws.com/JPL_Space/index.html

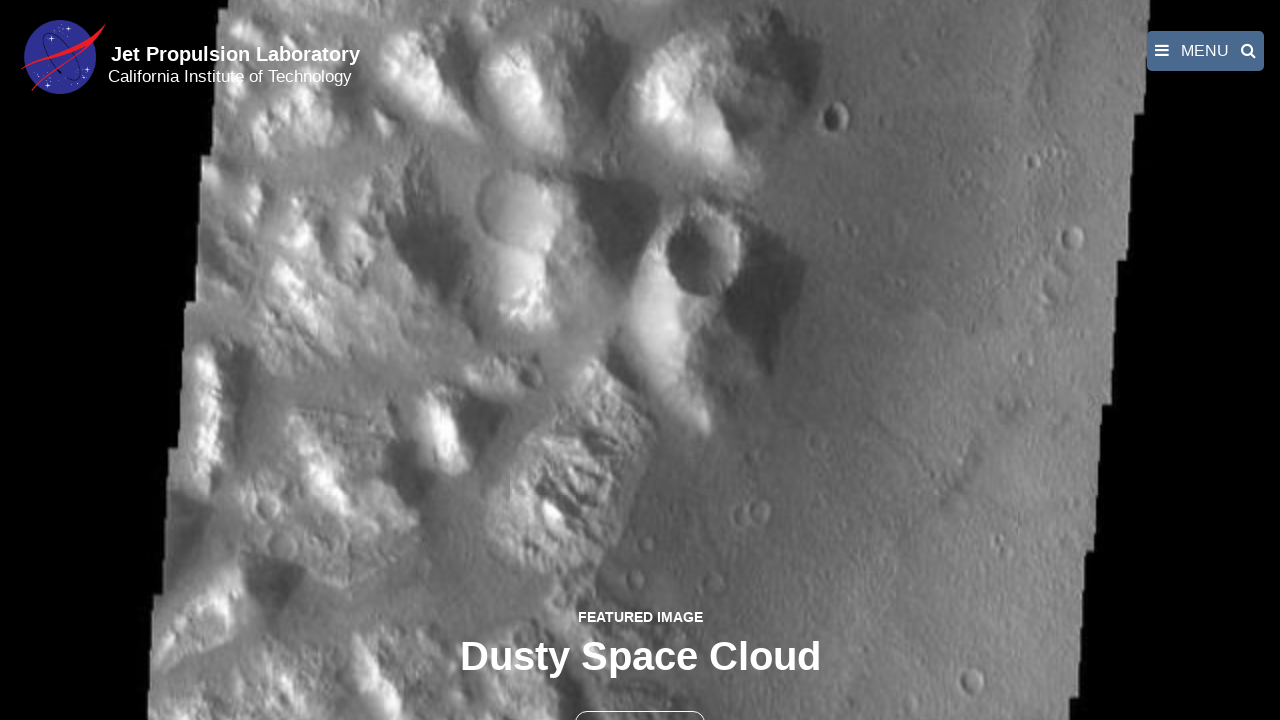

Navigated to JPL Space images page
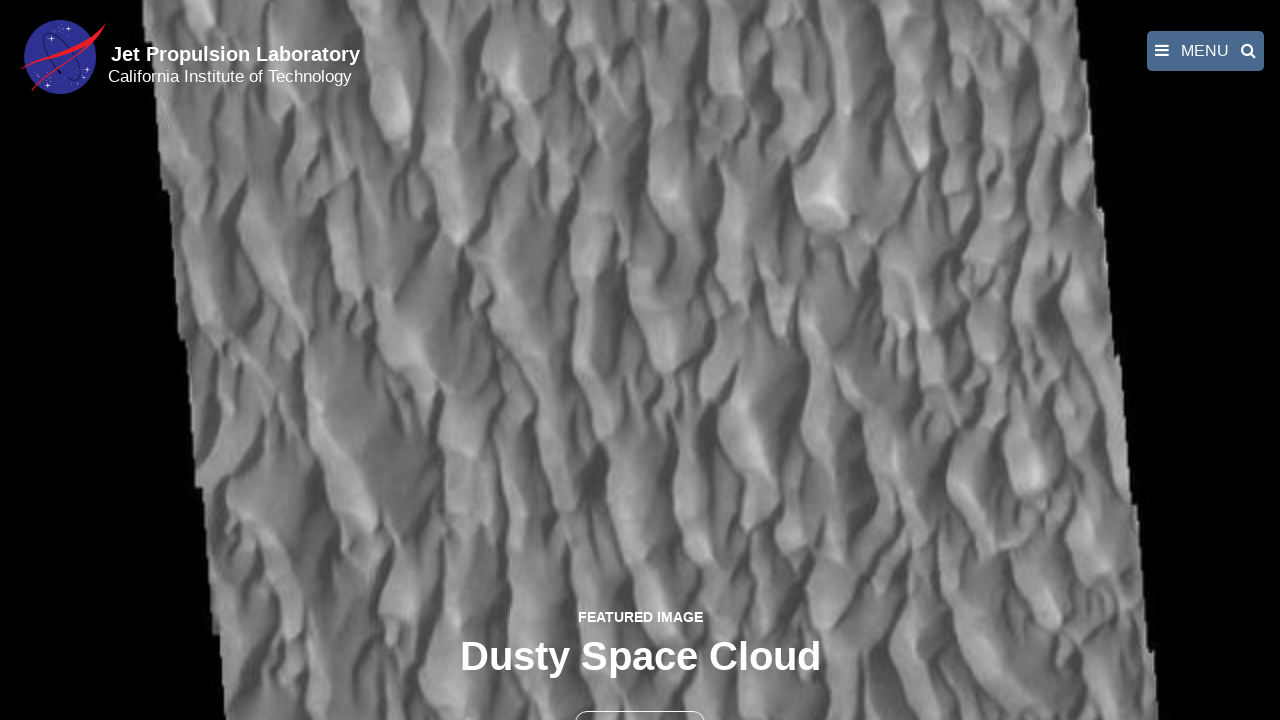

Clicked the full image button to display featured image at (640, 699) on button >> nth=1
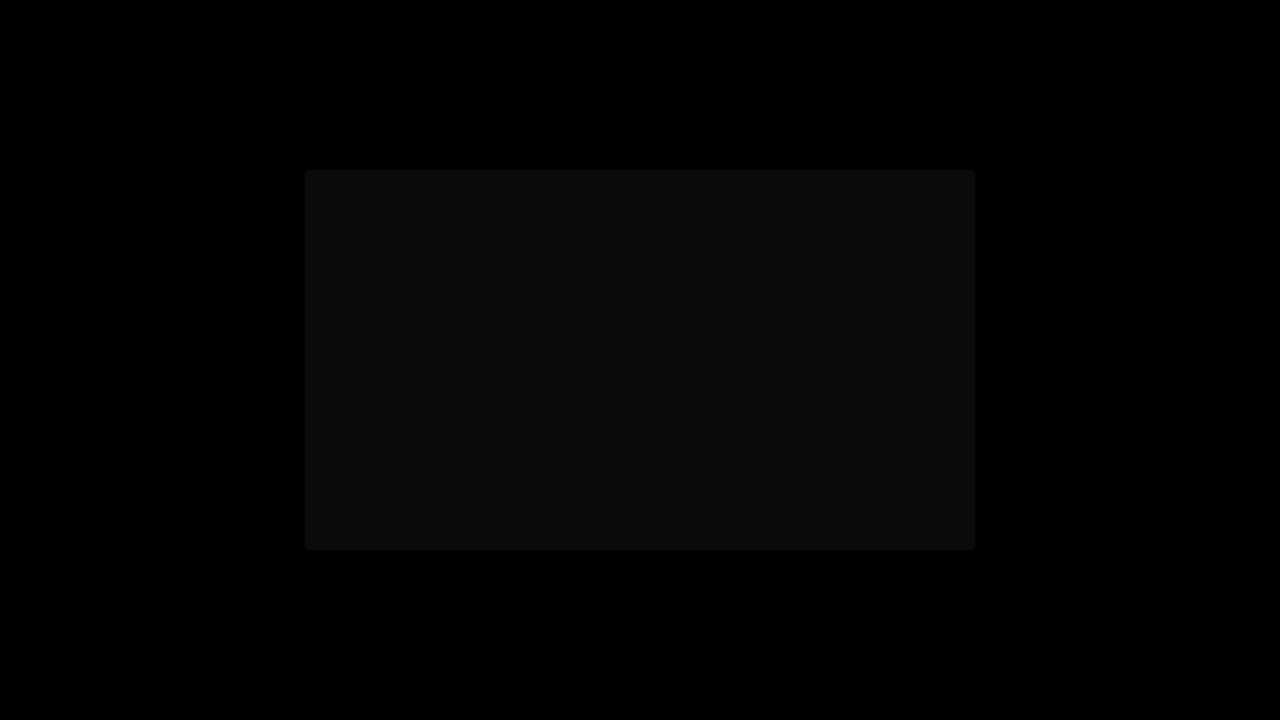

Full-size featured image loaded
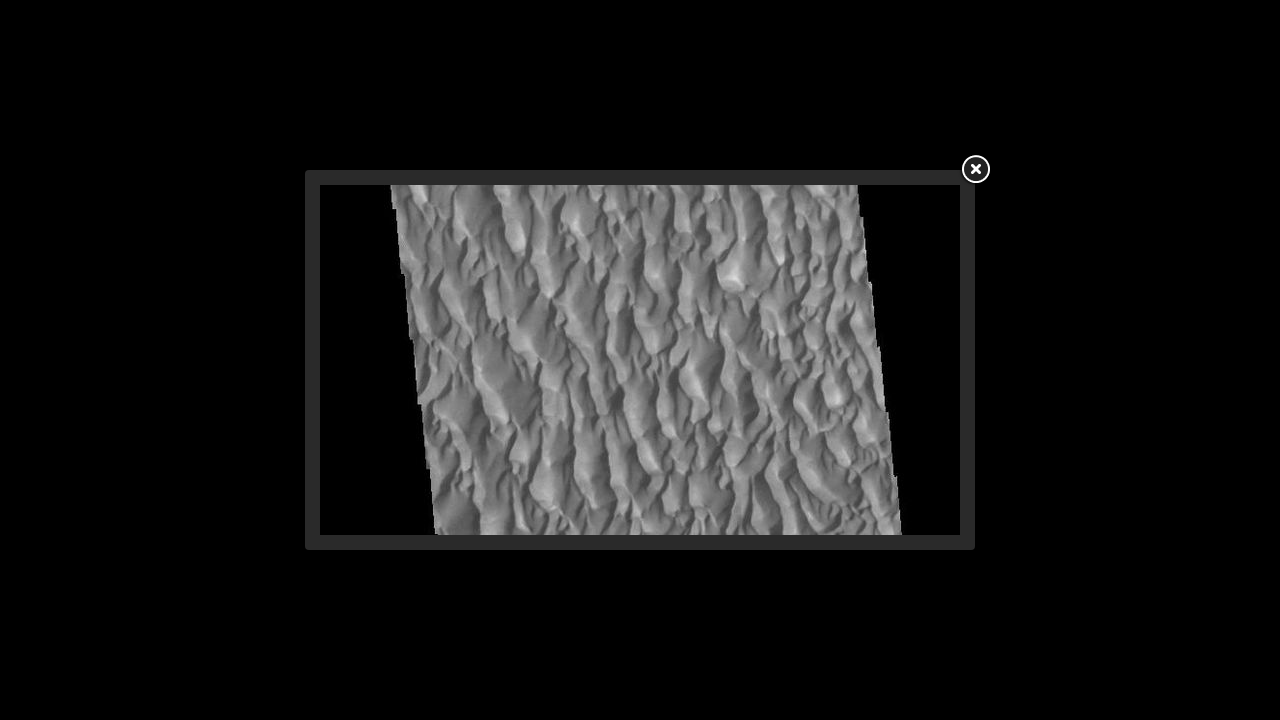

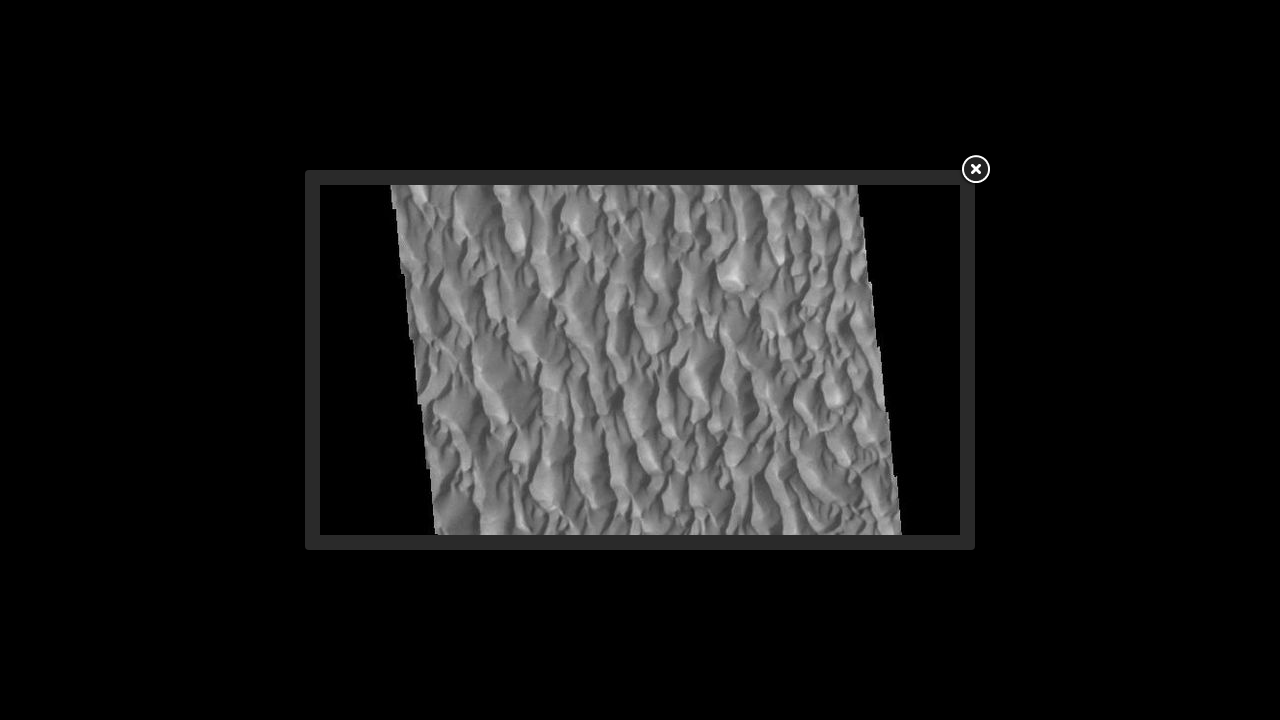